Tests form filling on a registration page by entering a randomly generated username into the username field

Starting URL: https://parabank.parasoft.com/parabank/register.htm

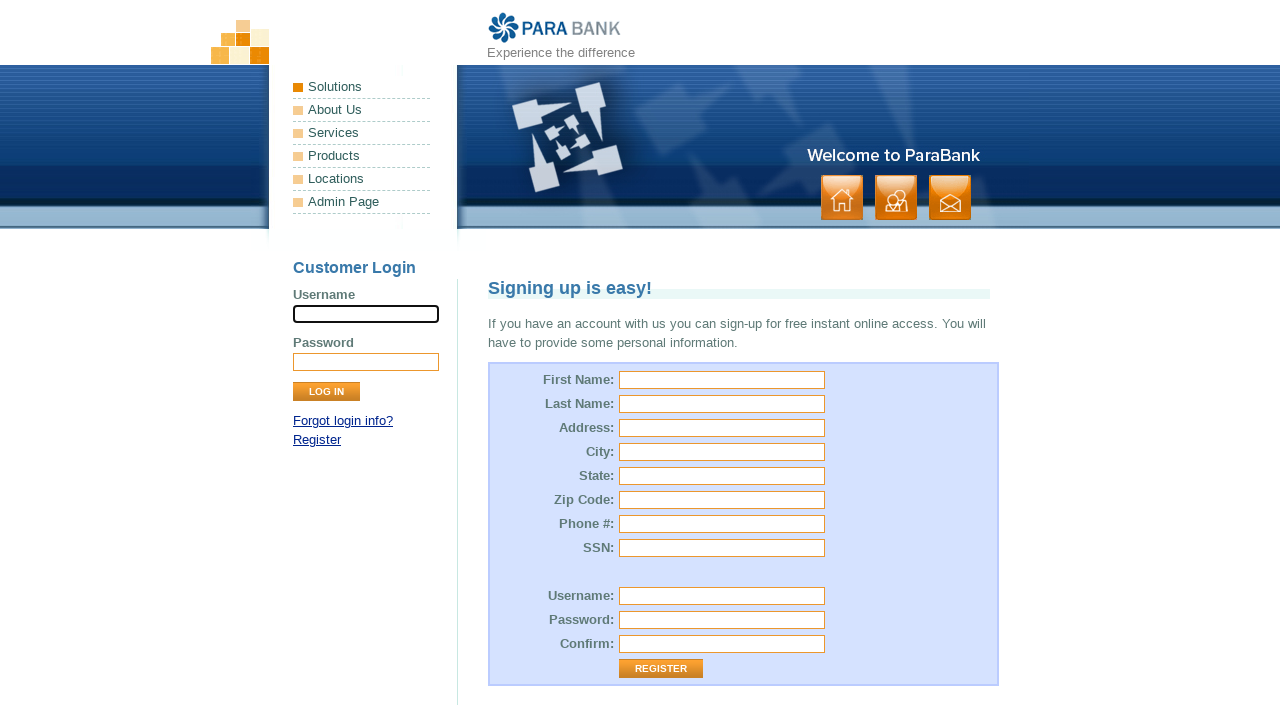

Generated random username: dnu78
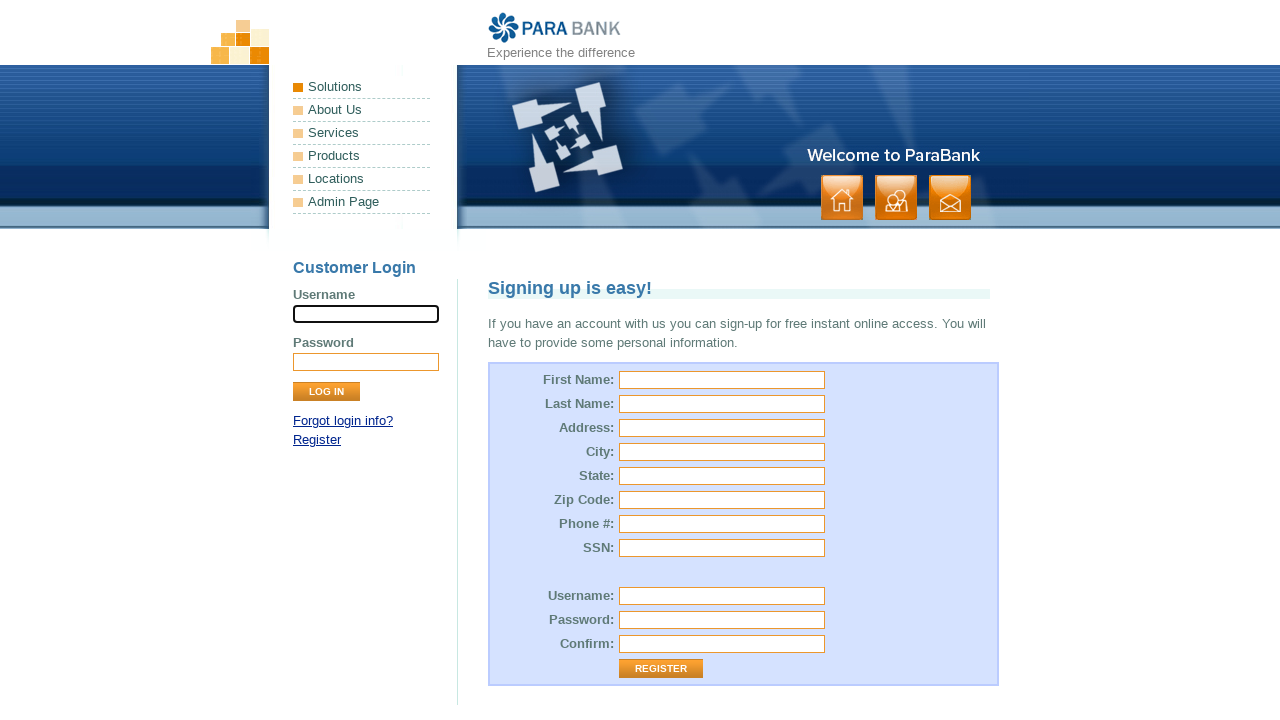

Filled username field with randomly generated username on input#customer\.username
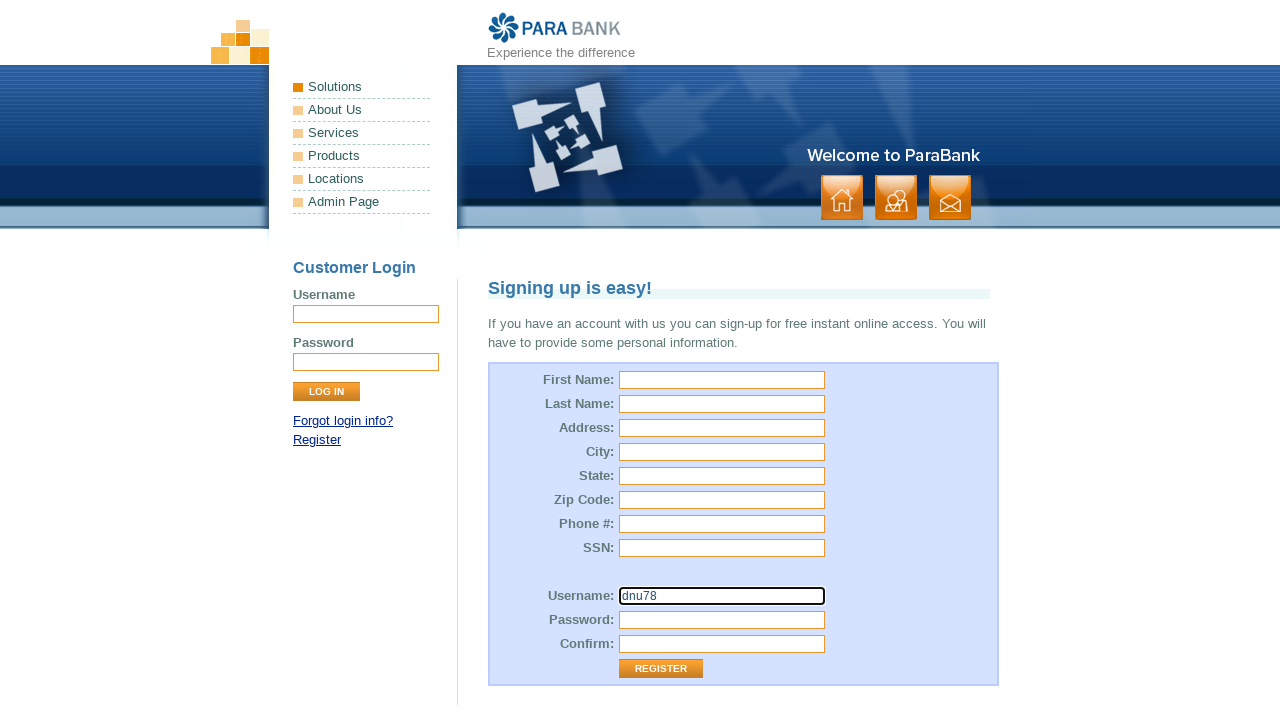

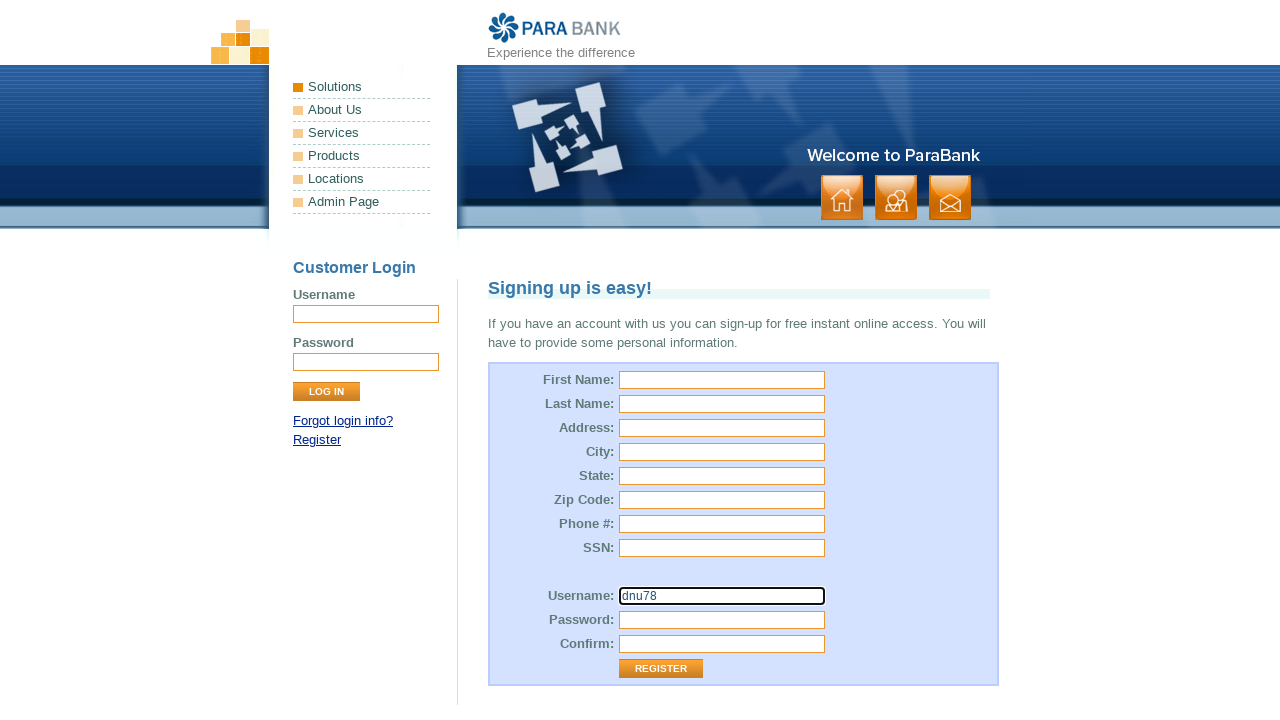